Tests checkbox and radio button interactions within an iframe on the jQuery UI demo page

Starting URL: https://jqueryui.com/checkboxradio

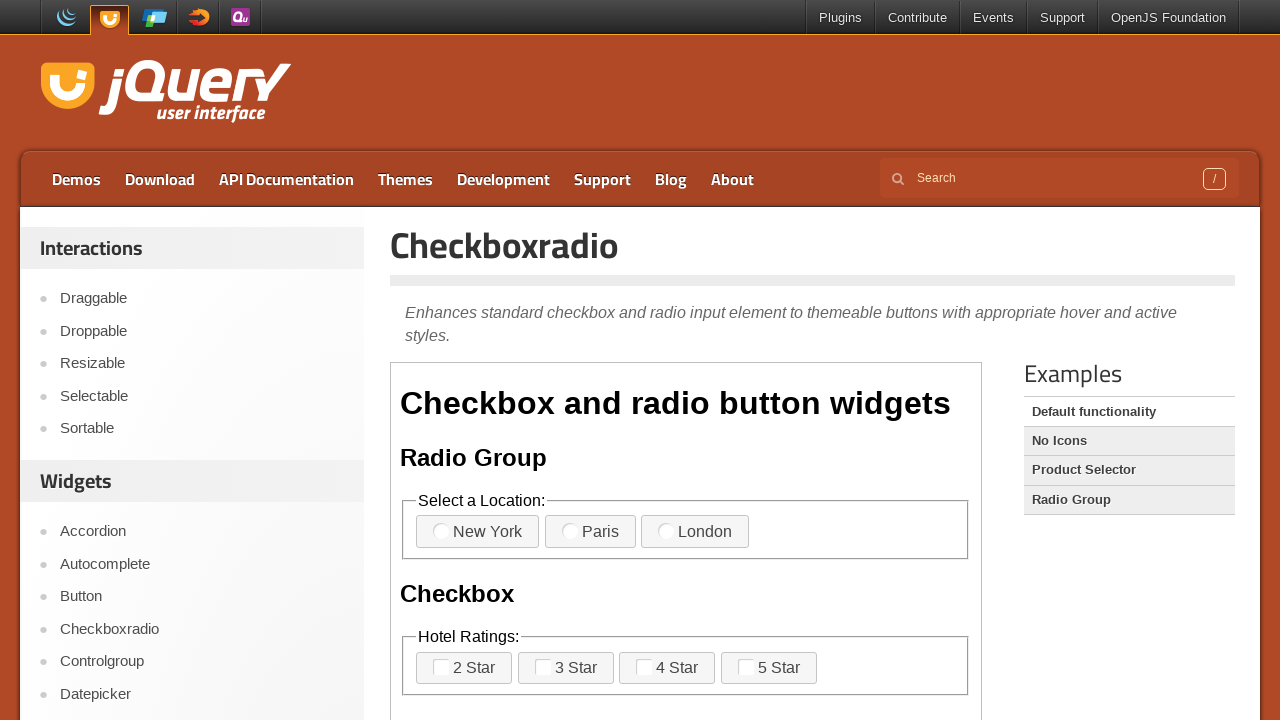

Located iframe containing checkboxes and radio buttons
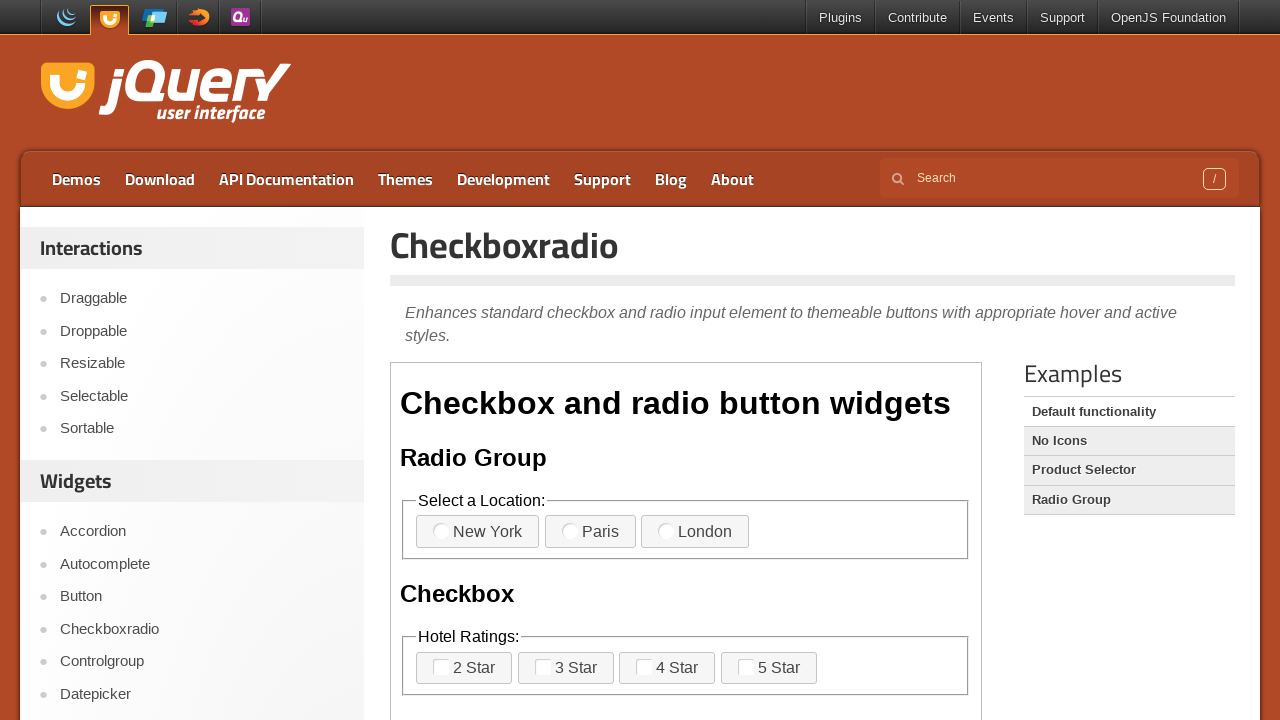

Clicked second option in first fieldset at (590, 532) on iframe >> nth=0 >> internal:control=enter-frame >> xpath=/html/body/div/fieldset
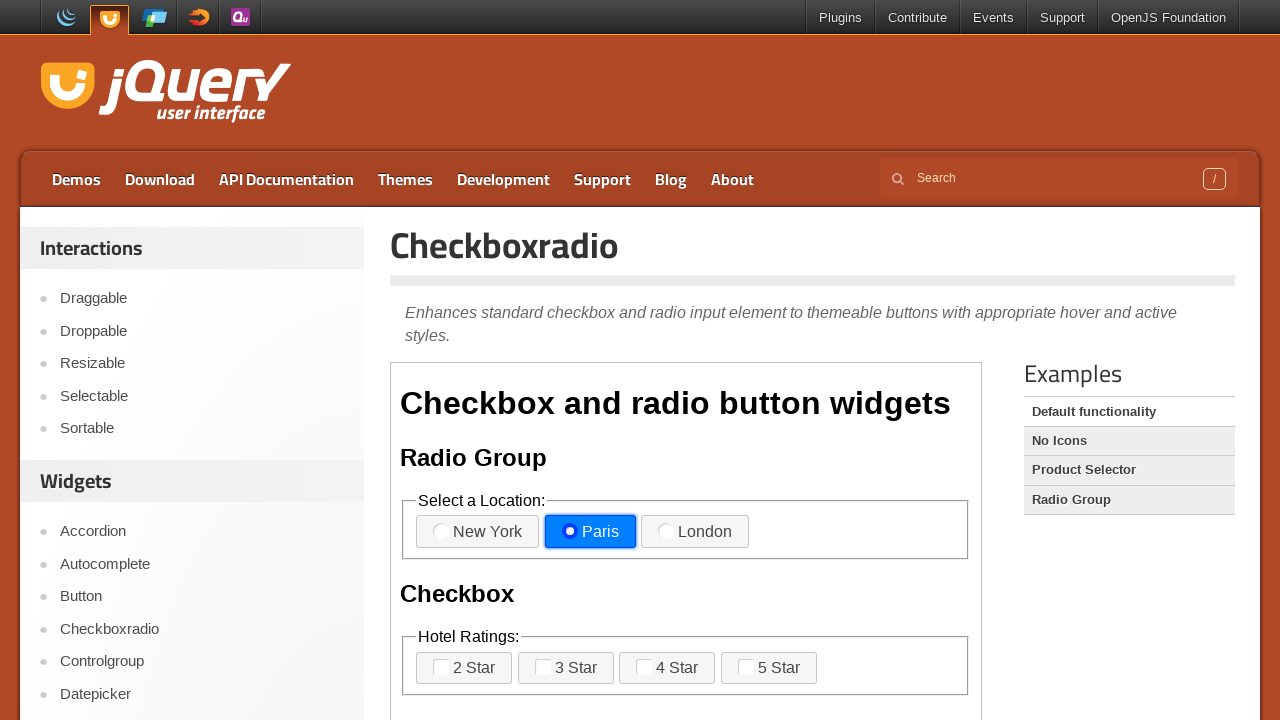

Clicked third option in second fieldset at (667, 668) on iframe >> nth=0 >> internal:control=enter-frame >> xpath=/html/body/div/fieldset
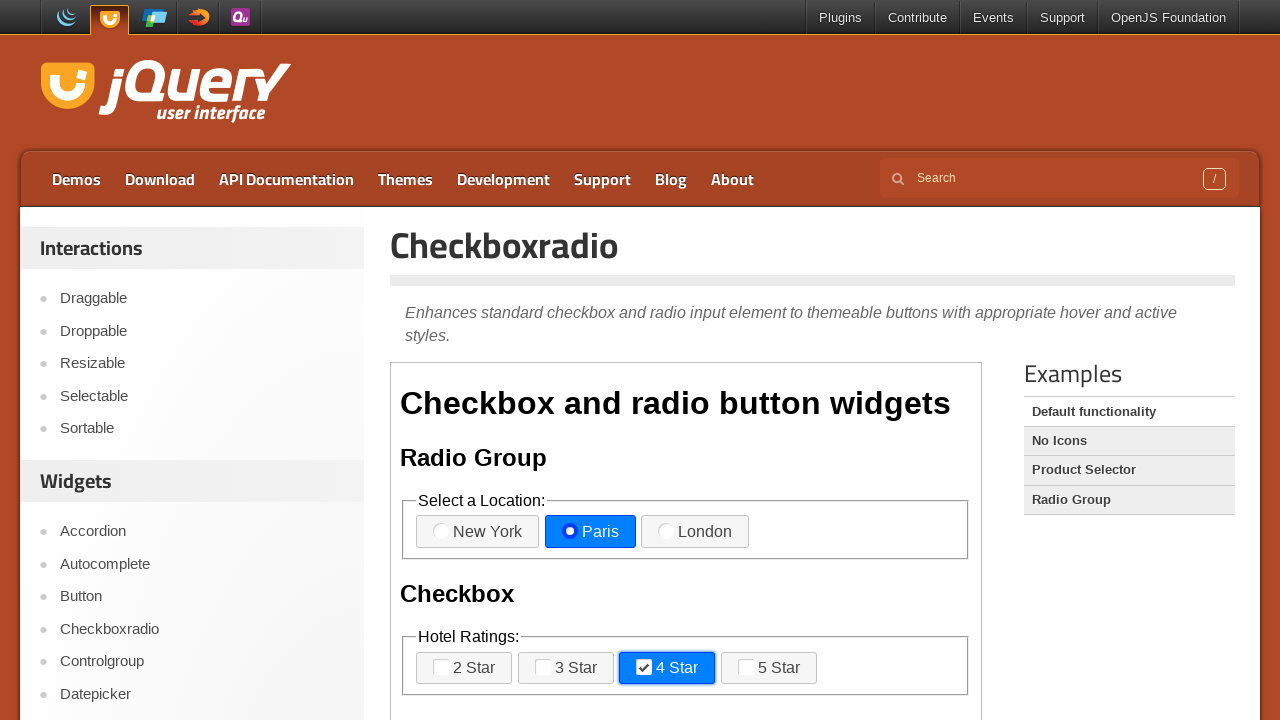

Clicked fourth option in third fieldset at (832, 361) on iframe >> nth=0 >> internal:control=enter-frame >> xpath=/html/body/div/fieldset
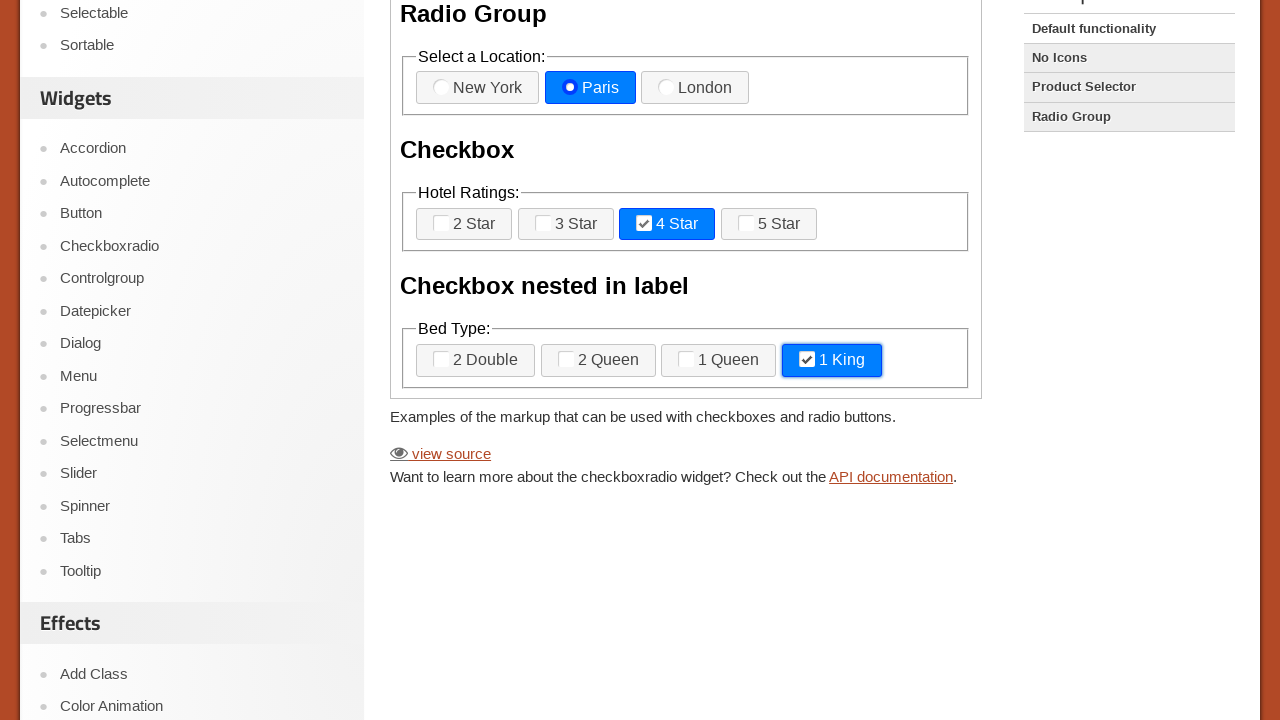

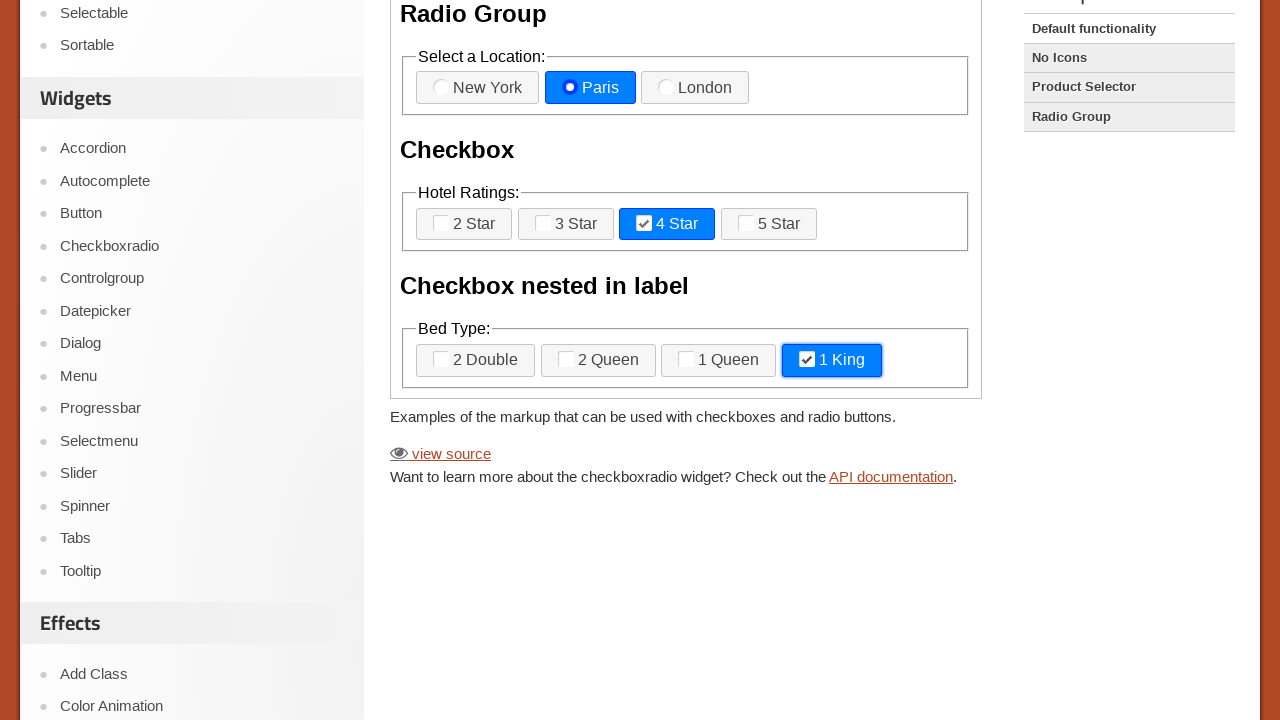